Adds multiple todo tasks to a todo list application by entering them one by one

Starting URL: http://todomvc.com/examples/typescript-angular/#/

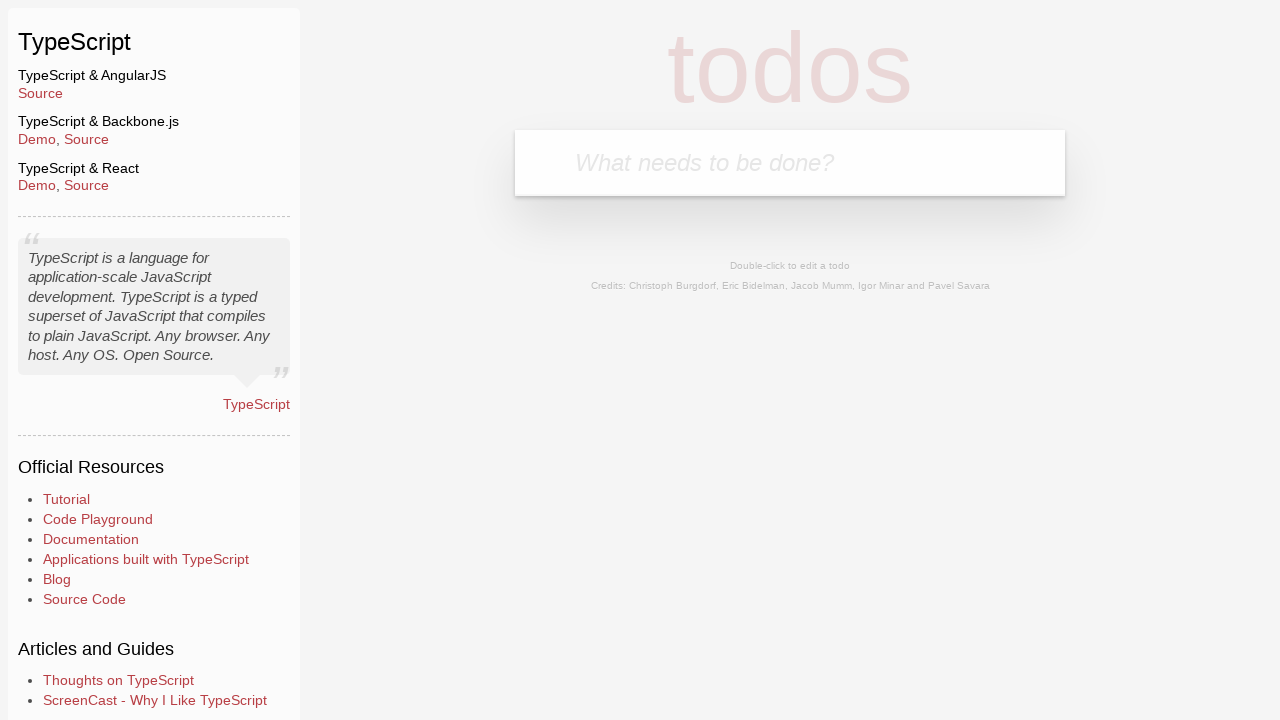

Filled todo input field with task: 'eat' on .new-todo
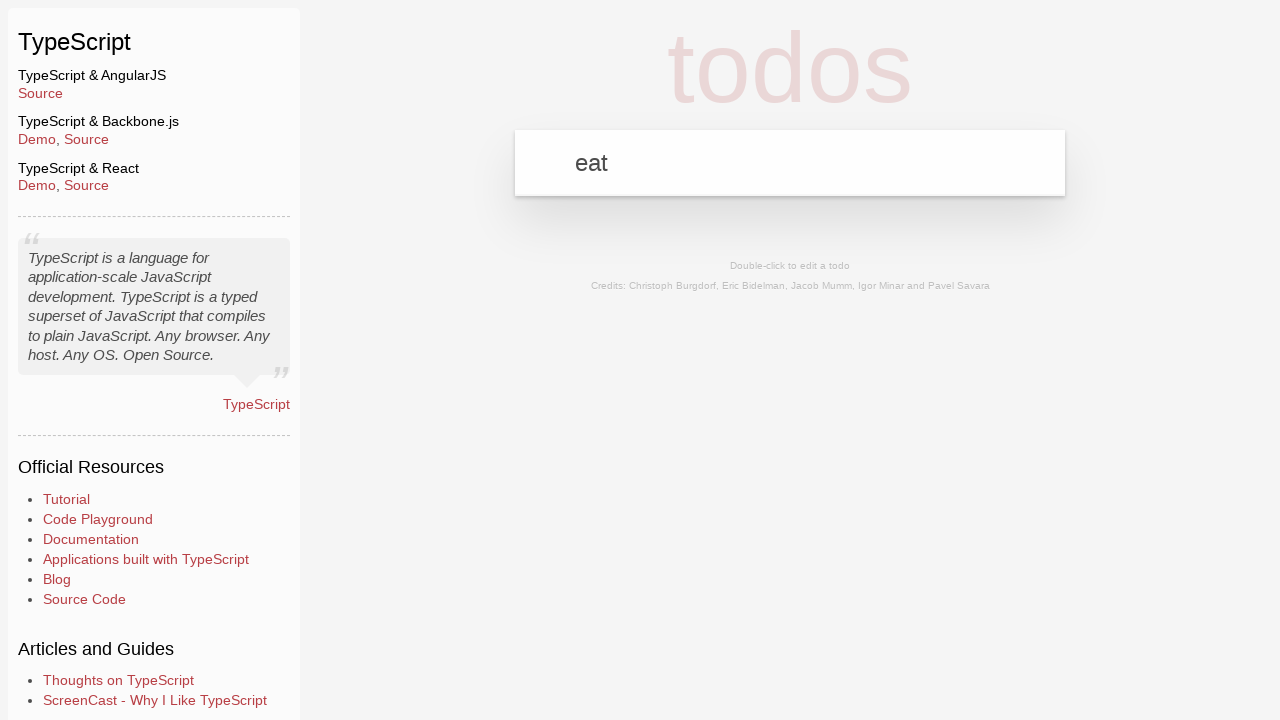

Pressed Enter to add task 'eat' to the list on .new-todo
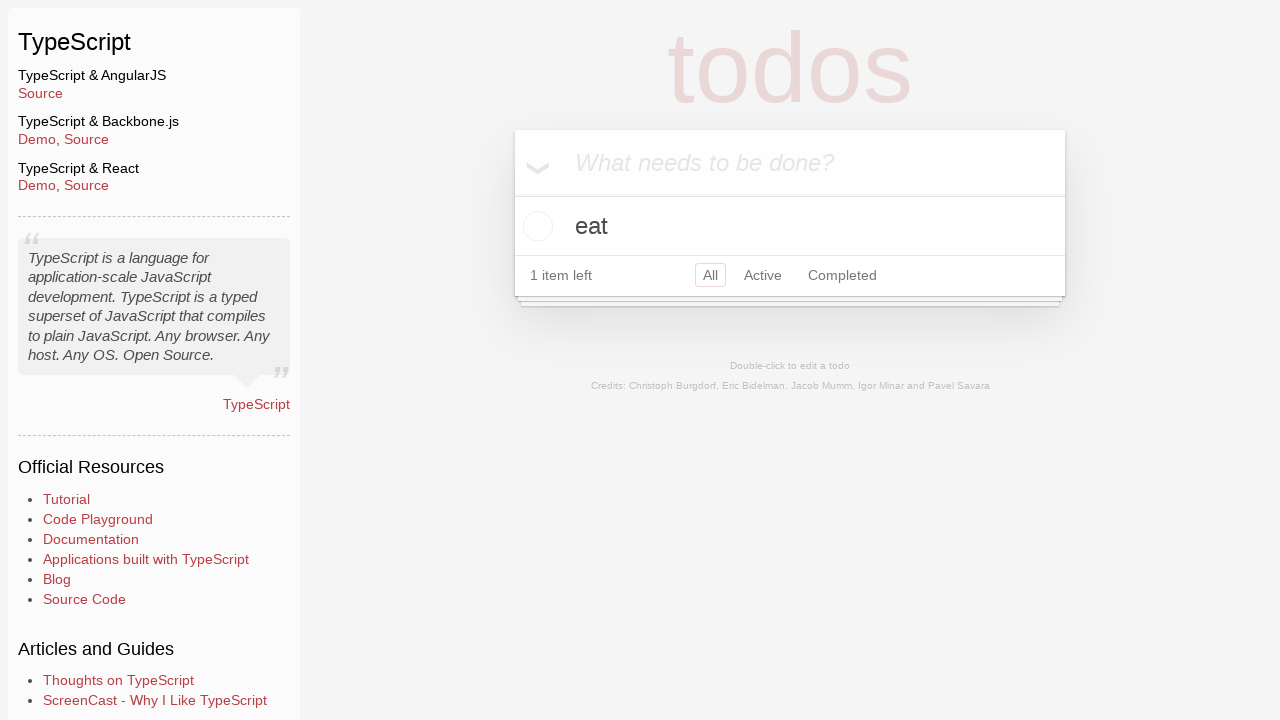

Filled todo input field with task: 'walk the dog' on .new-todo
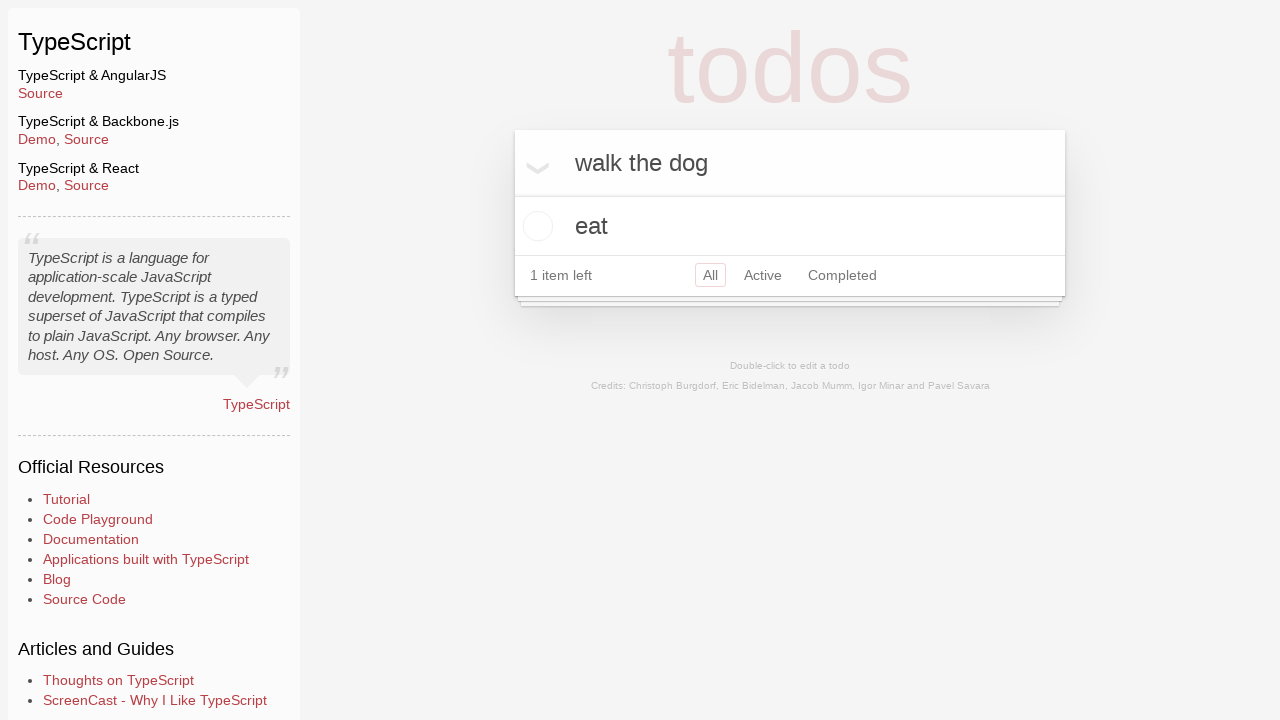

Pressed Enter to add task 'walk the dog' to the list on .new-todo
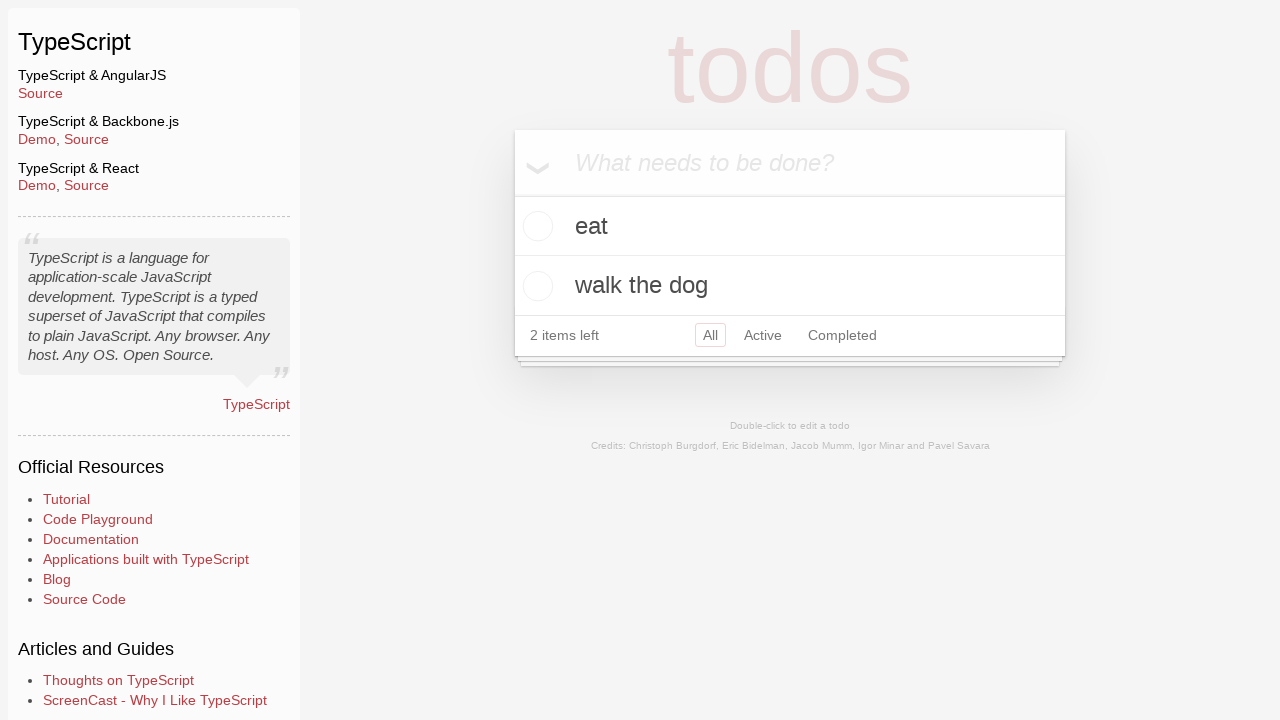

Filled todo input field with task: 'go to the gym' on .new-todo
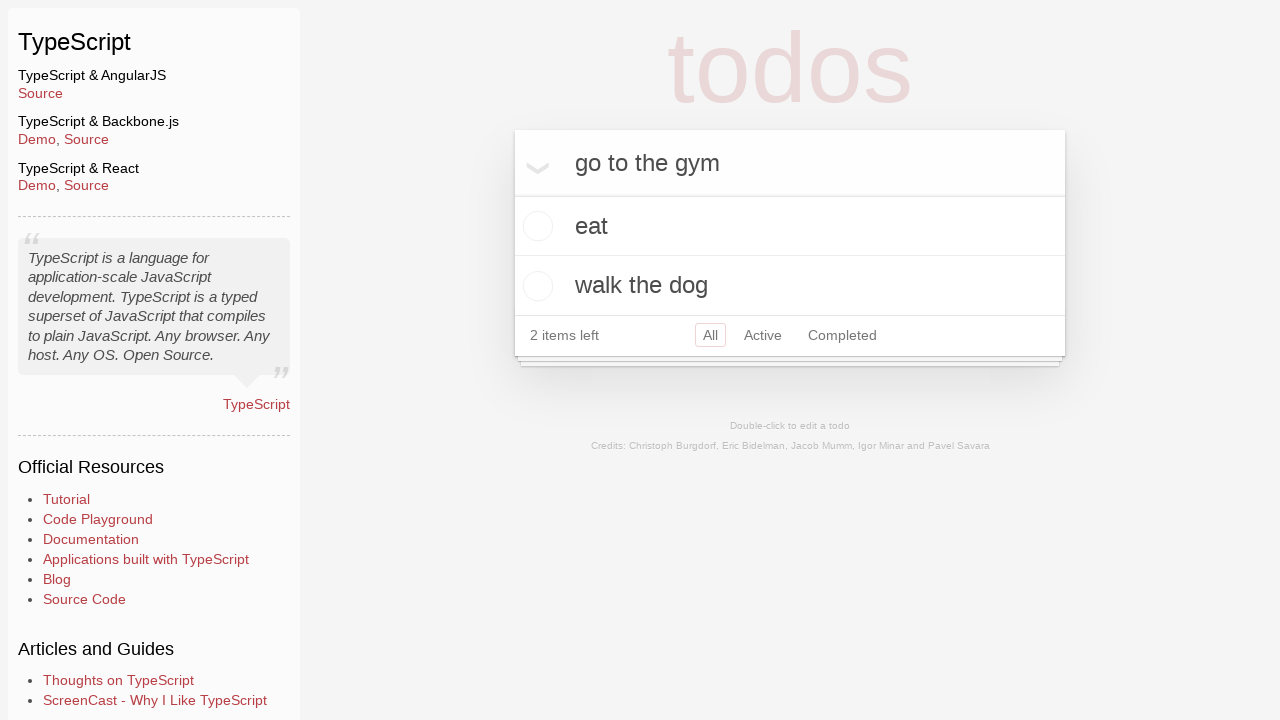

Pressed Enter to add task 'go to the gym' to the list on .new-todo
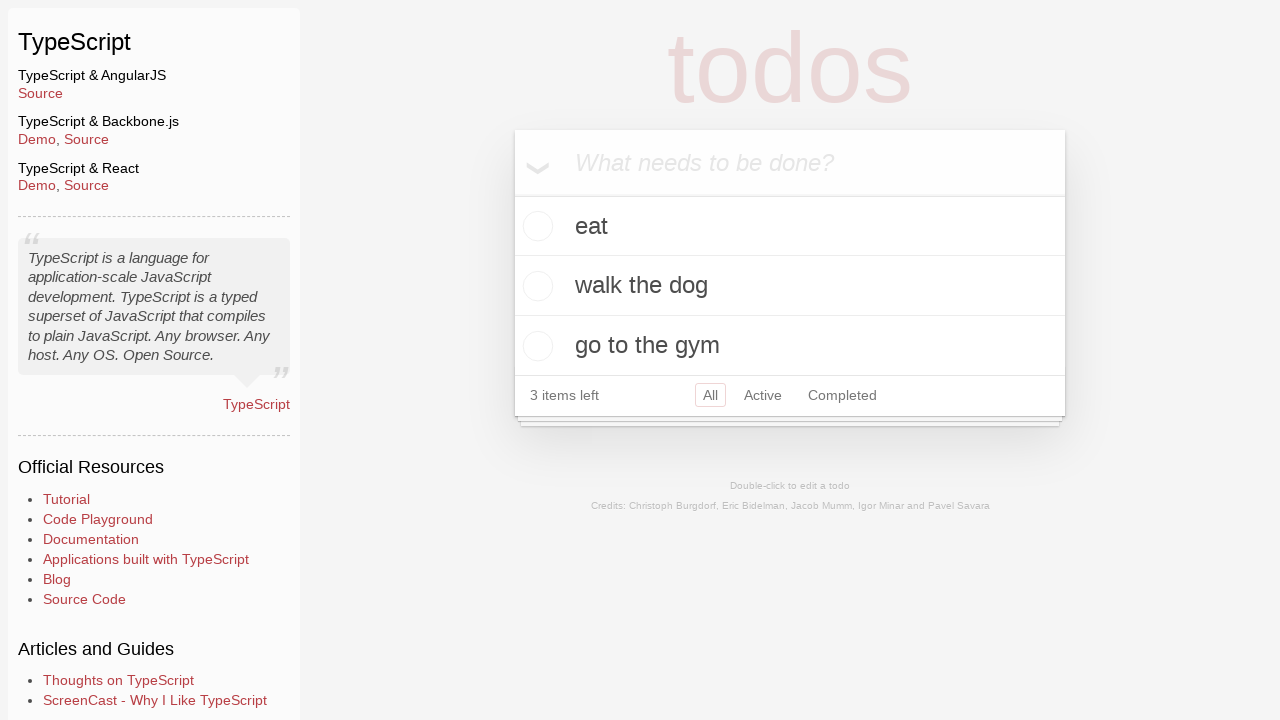

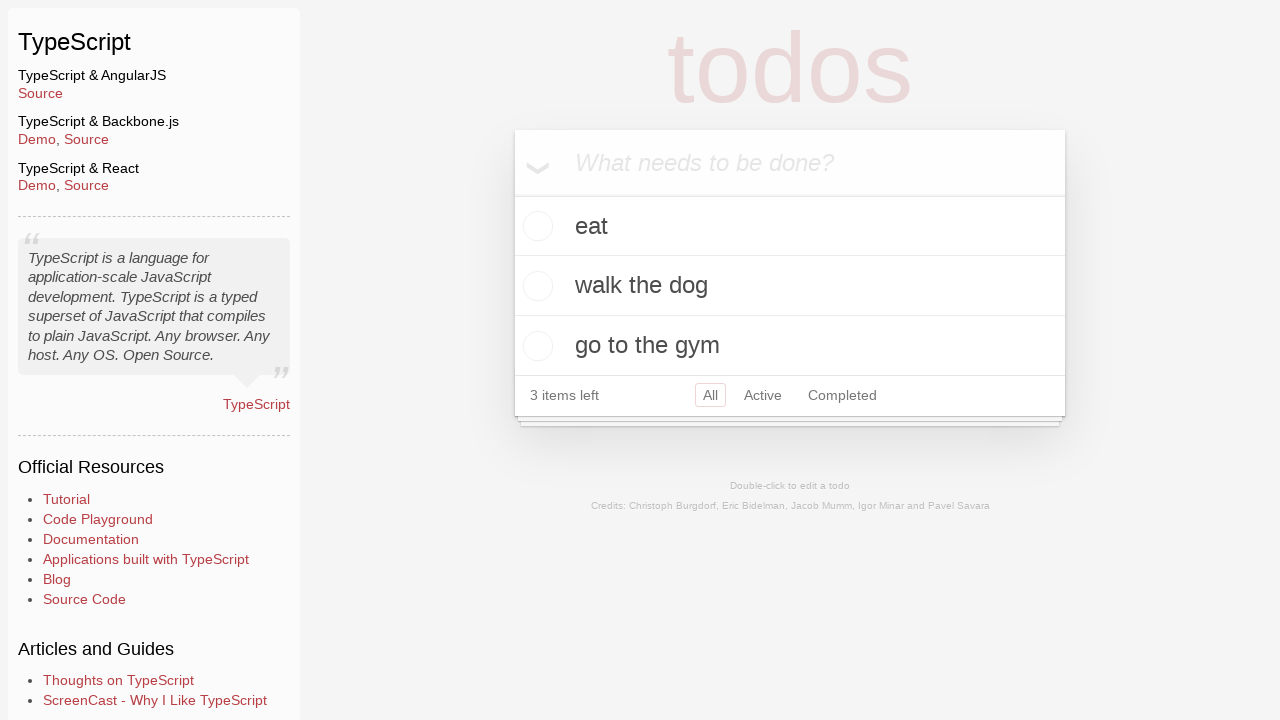